Tests opening a new browser window by clicking the "New Window" button, switching to it to verify content, and then switching back to the main page

Starting URL: https://demoqa.com/browser-windows

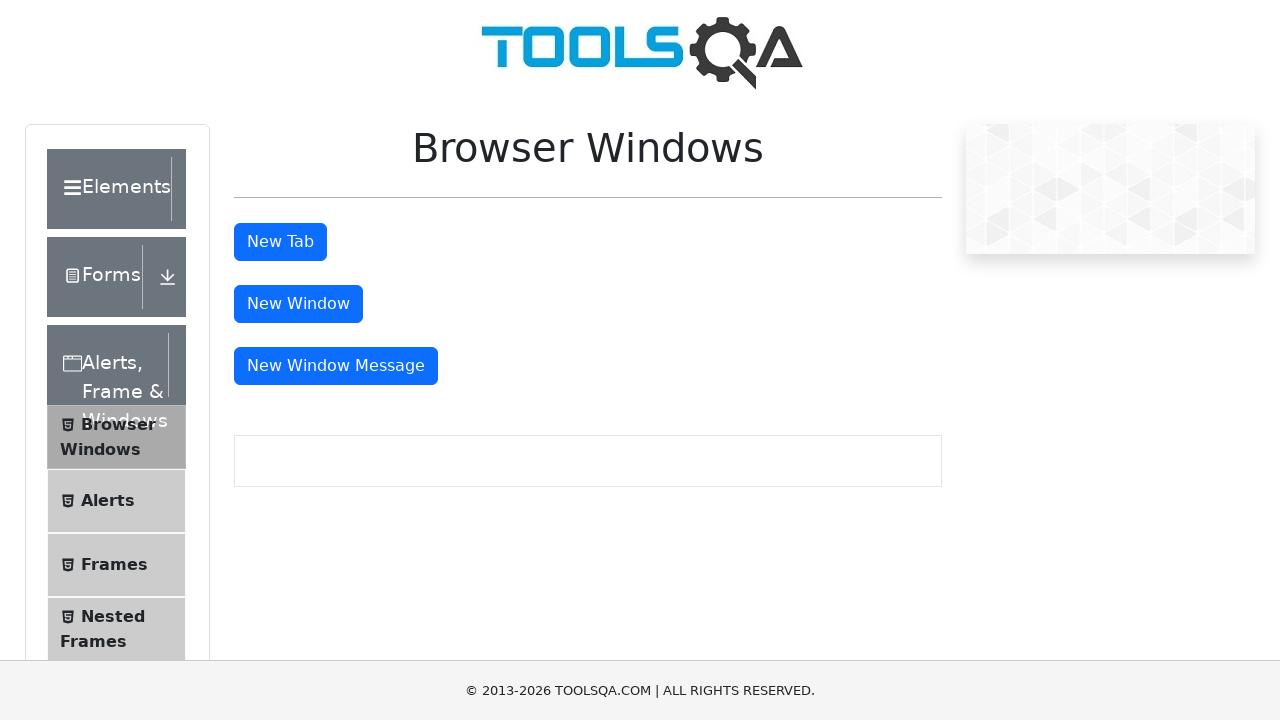

Clicked 'New Window' button and waiting for new page to open at (298, 304) on #windowButton
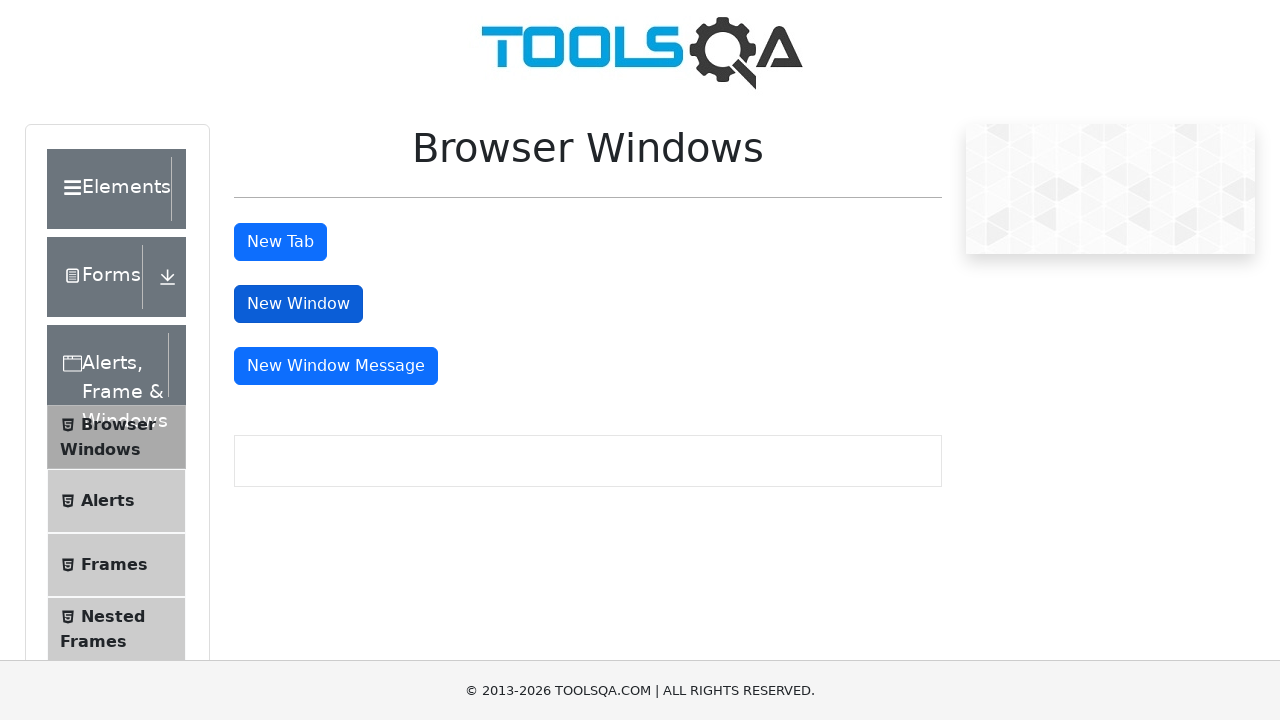

New window loaded successfully
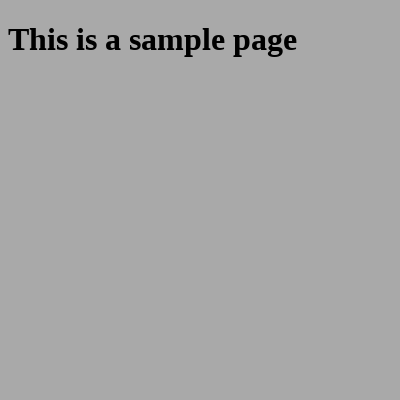

Sample heading element found in new window
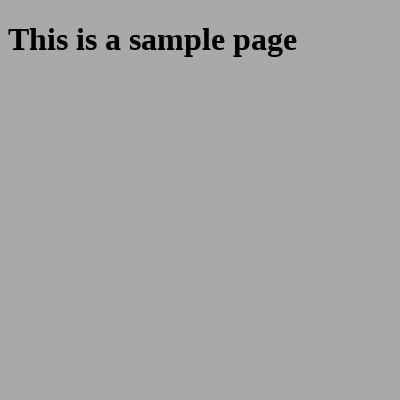

Sample heading text content: 'This is a sample page'
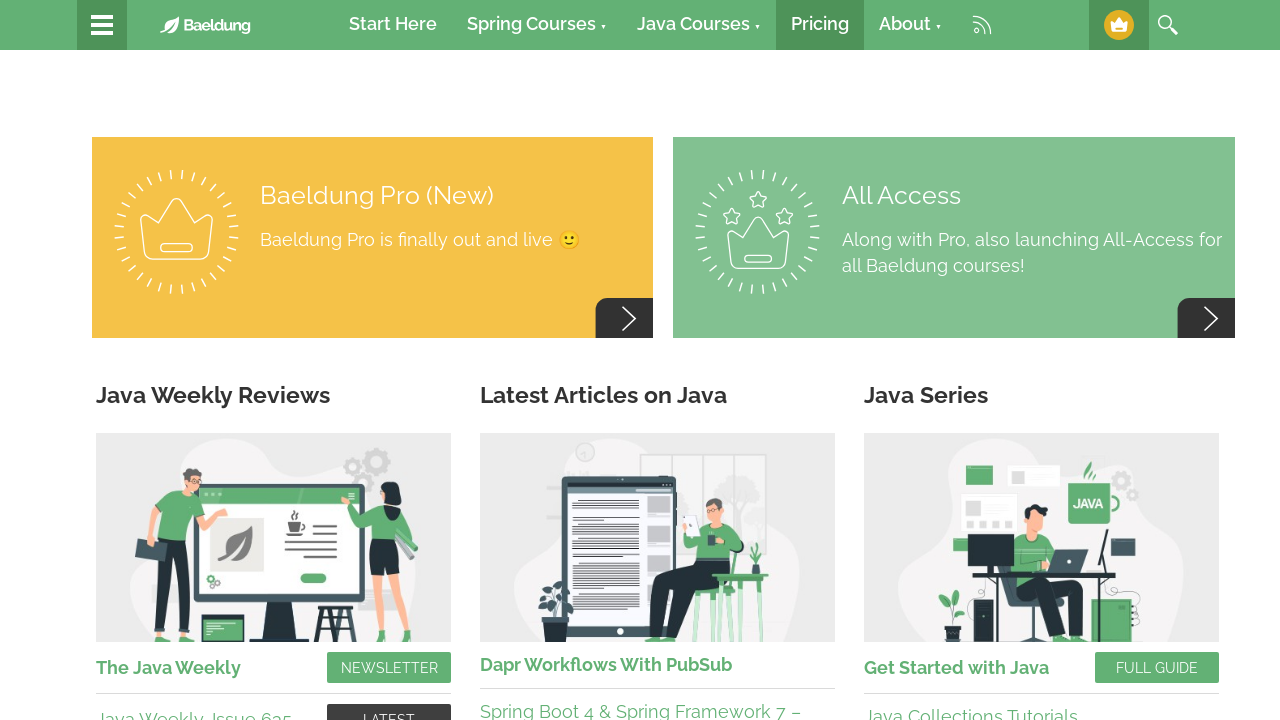

Switched back to main page
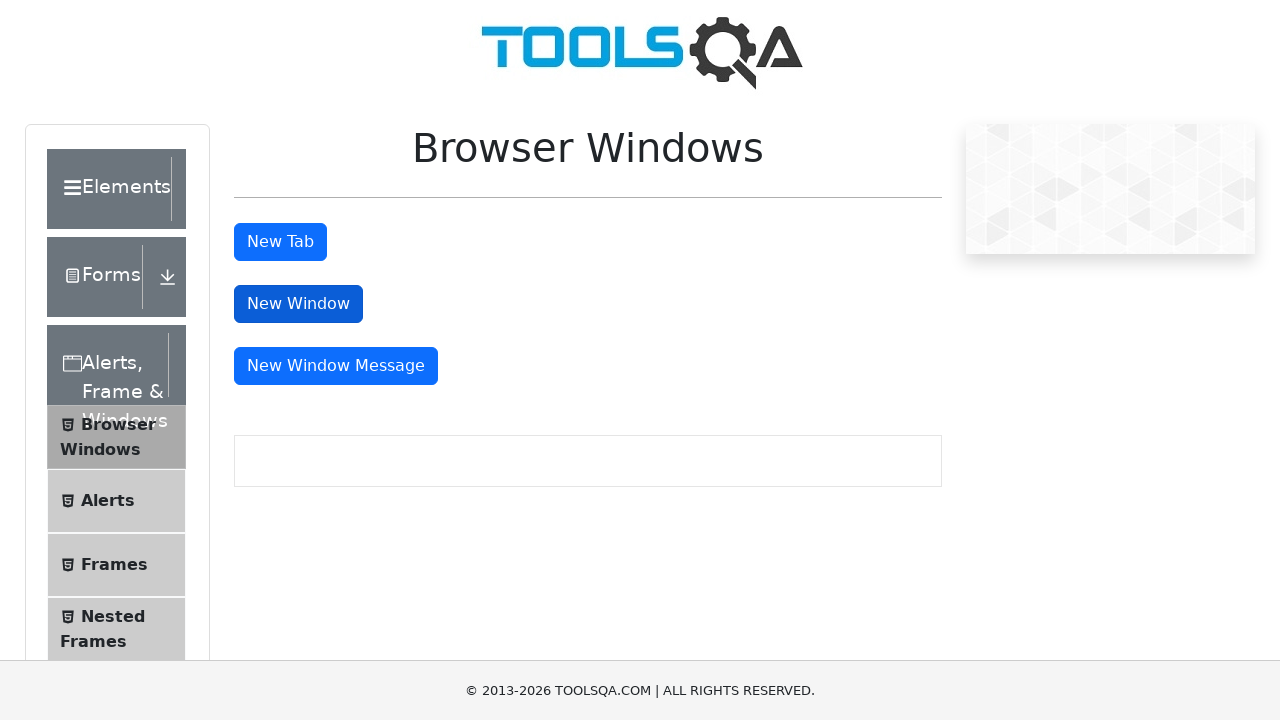

Closed the new window
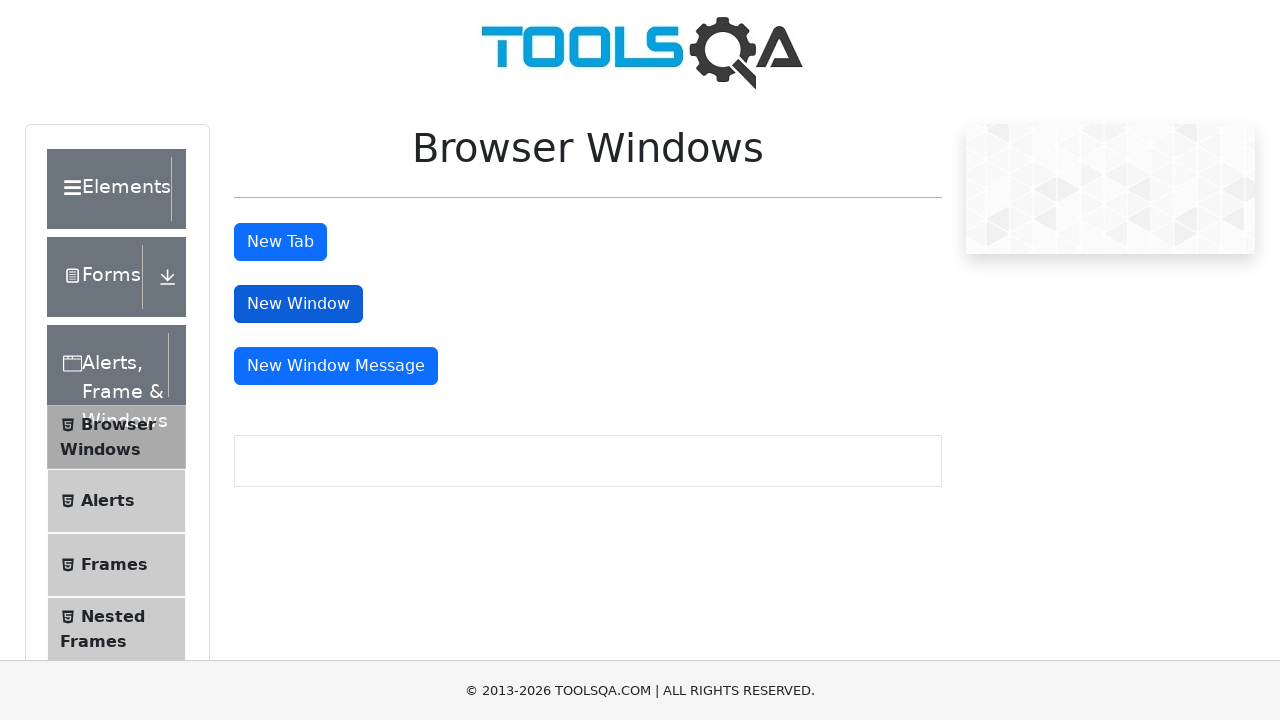

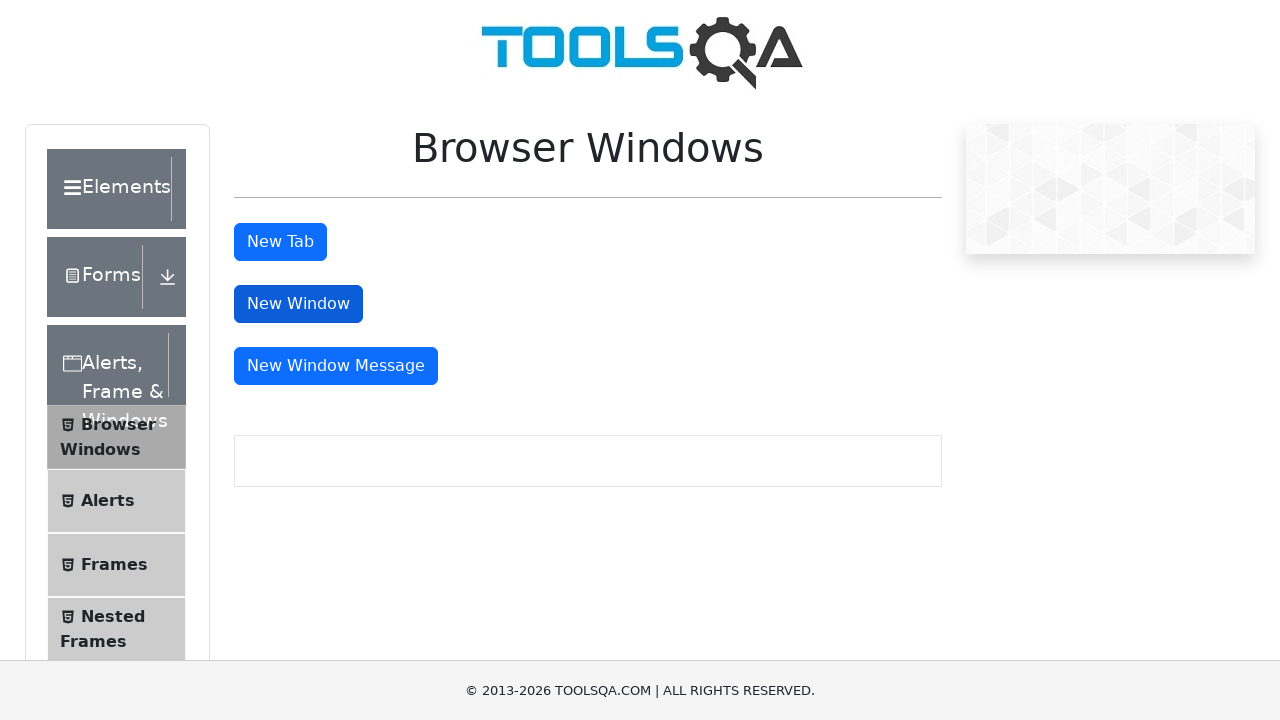